Tests a form submission by filling in first name, last name, and email fields, then clicking the sign up button

Starting URL: https://secure-retreat-92358.herokuapp.com/

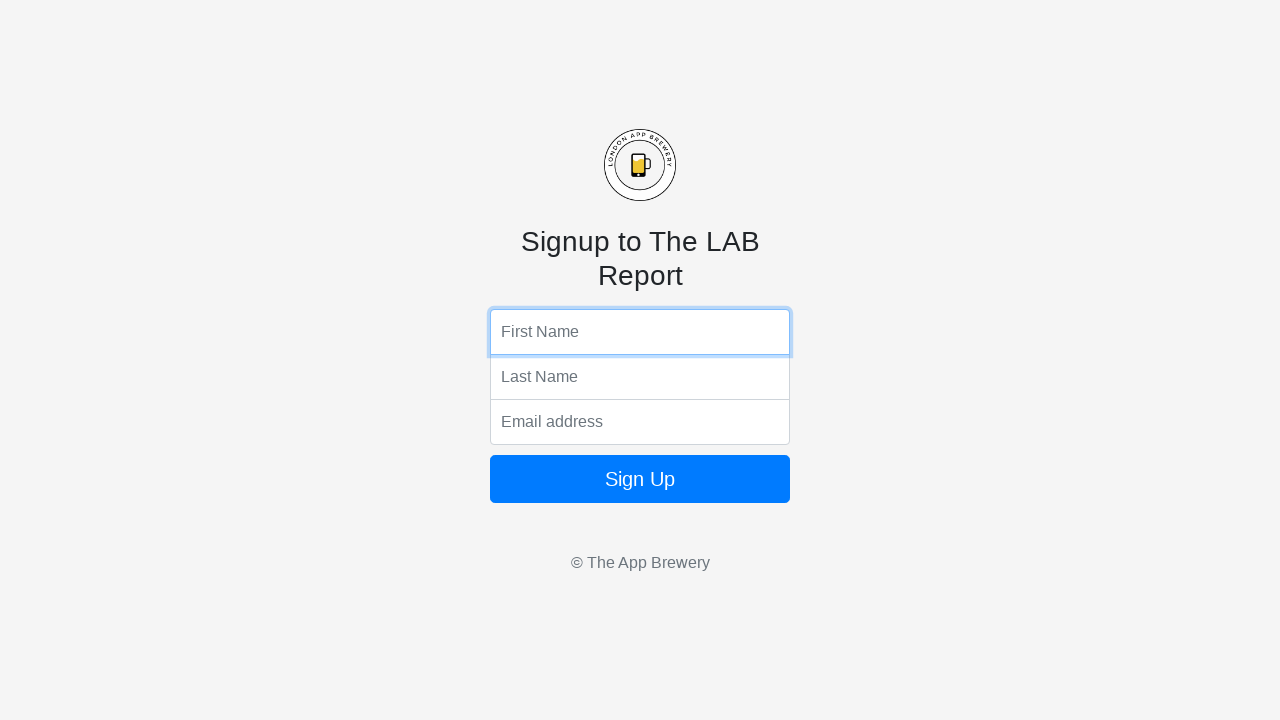

Filled first name field with 'John' on input[name='fName']
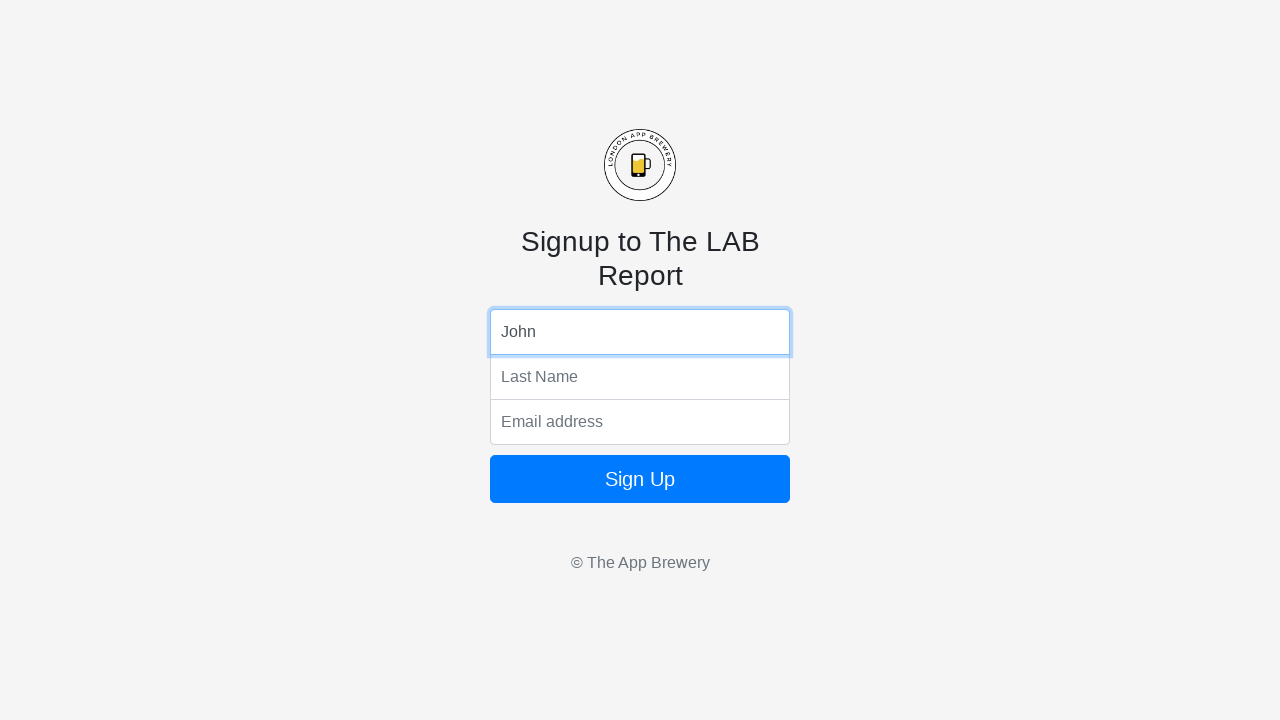

Filled last name field with 'Smith' on input[name='lName']
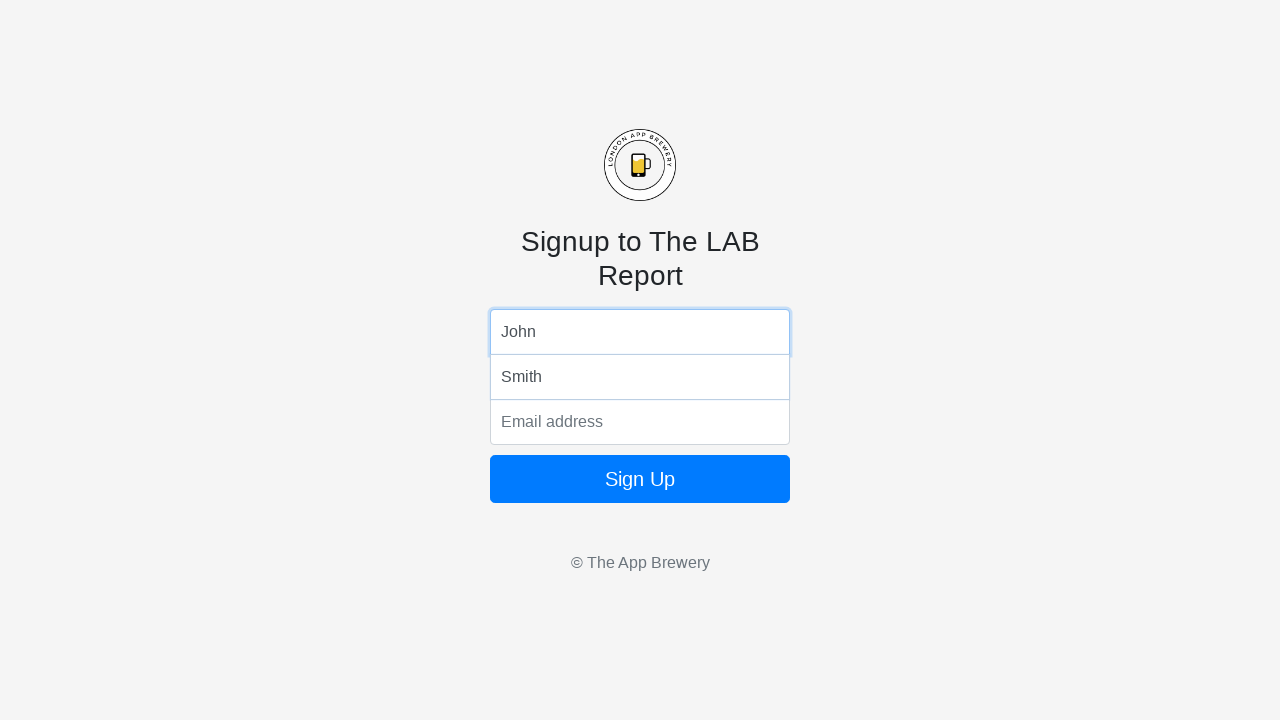

Filled email field with 'john.smith@example.com' on input[name='email']
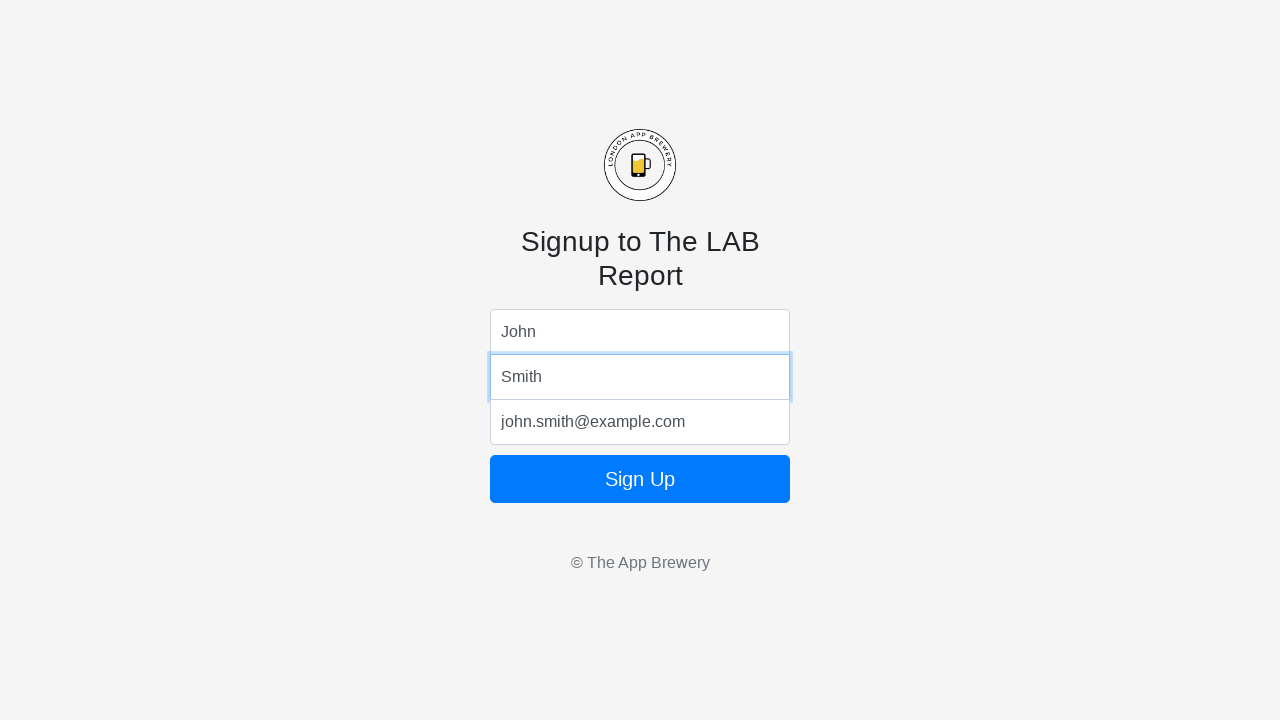

Clicked the Sign Up button to submit the form at (640, 479) on .form-signin button
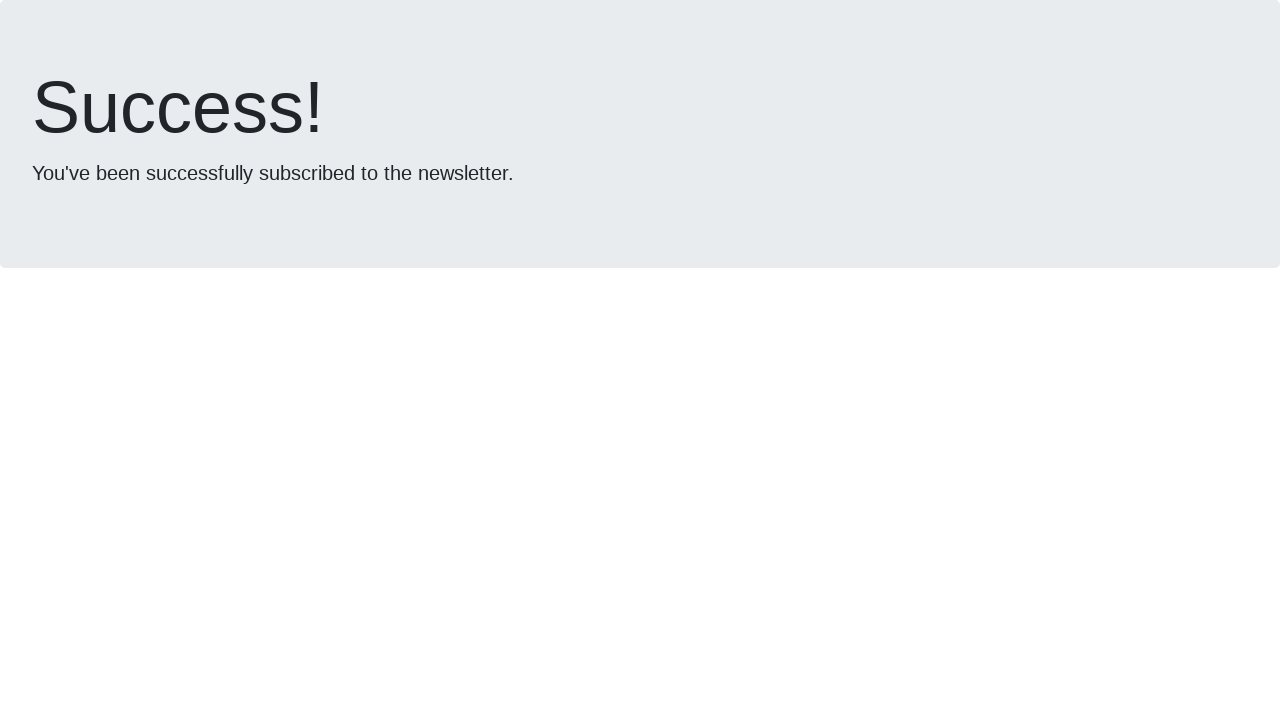

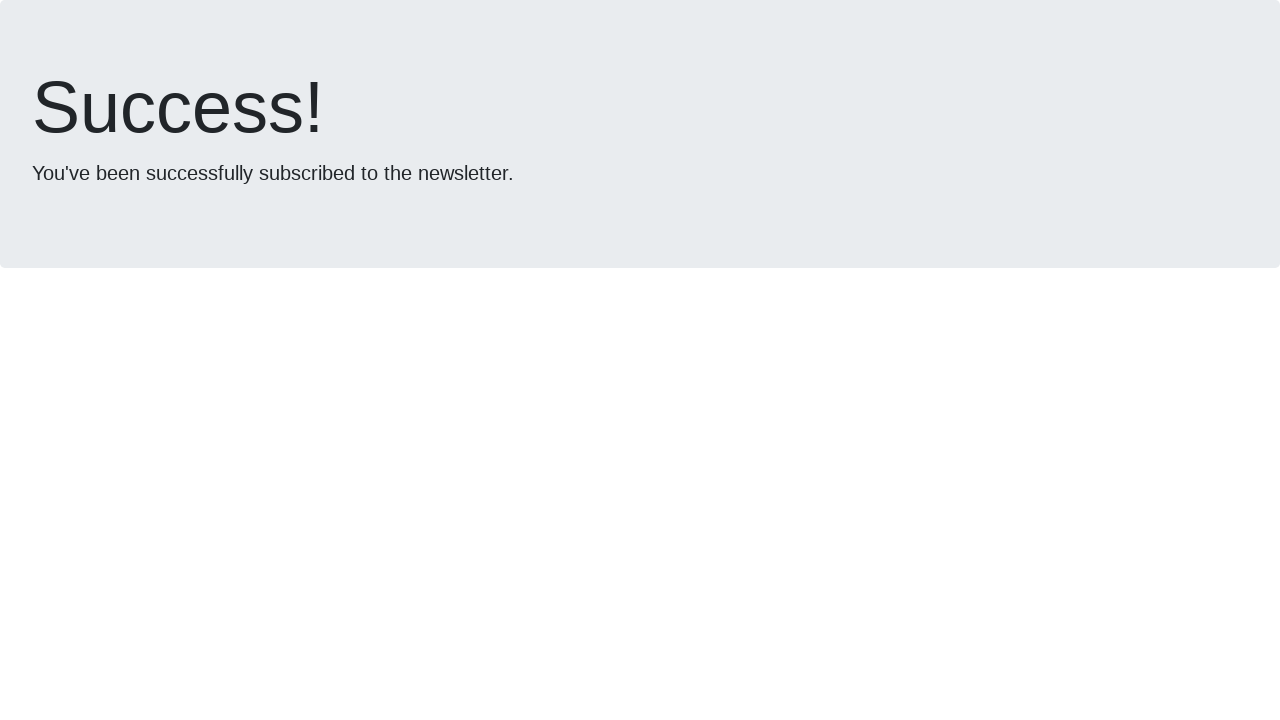